Tests product search functionality by typing a search term, verifying filtered results count, adding a product to cart, and iterating through products to find and click on a specific item containing 'Cash' in its name.

Starting URL: https://rahulshettyacademy.com/seleniumPractise/#/

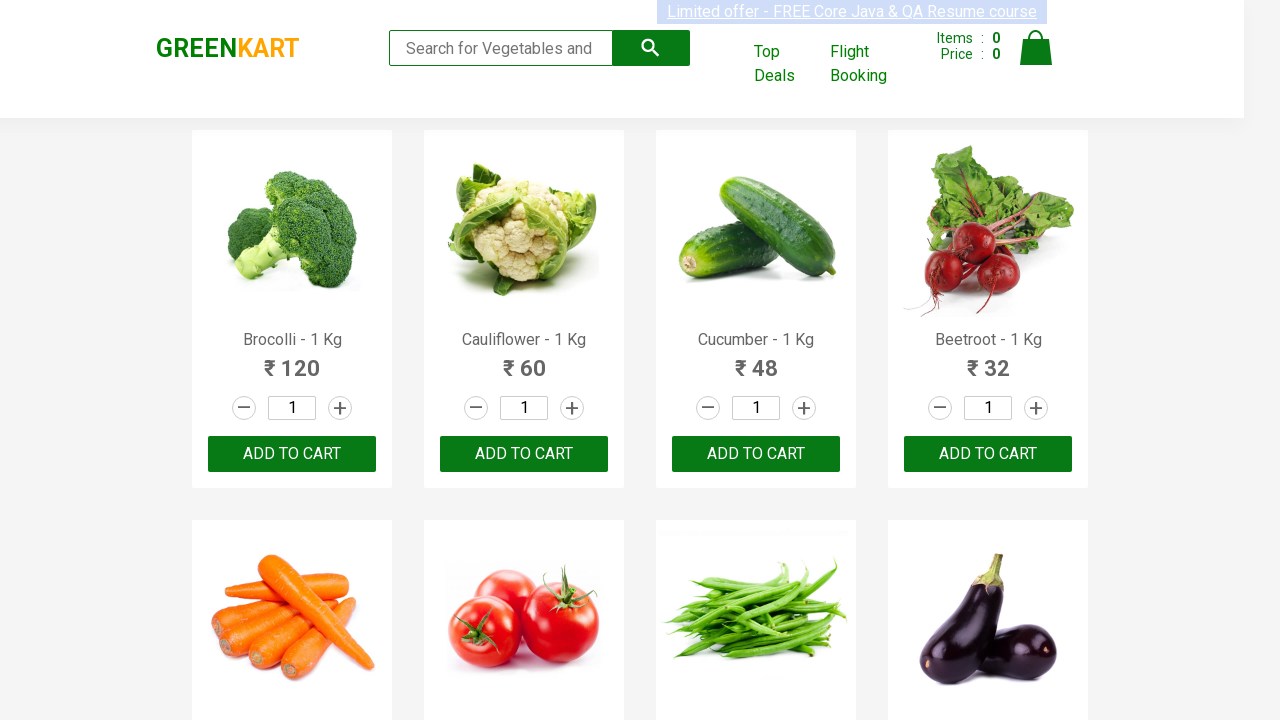

Typed 'ca' in search box on .search-keyword
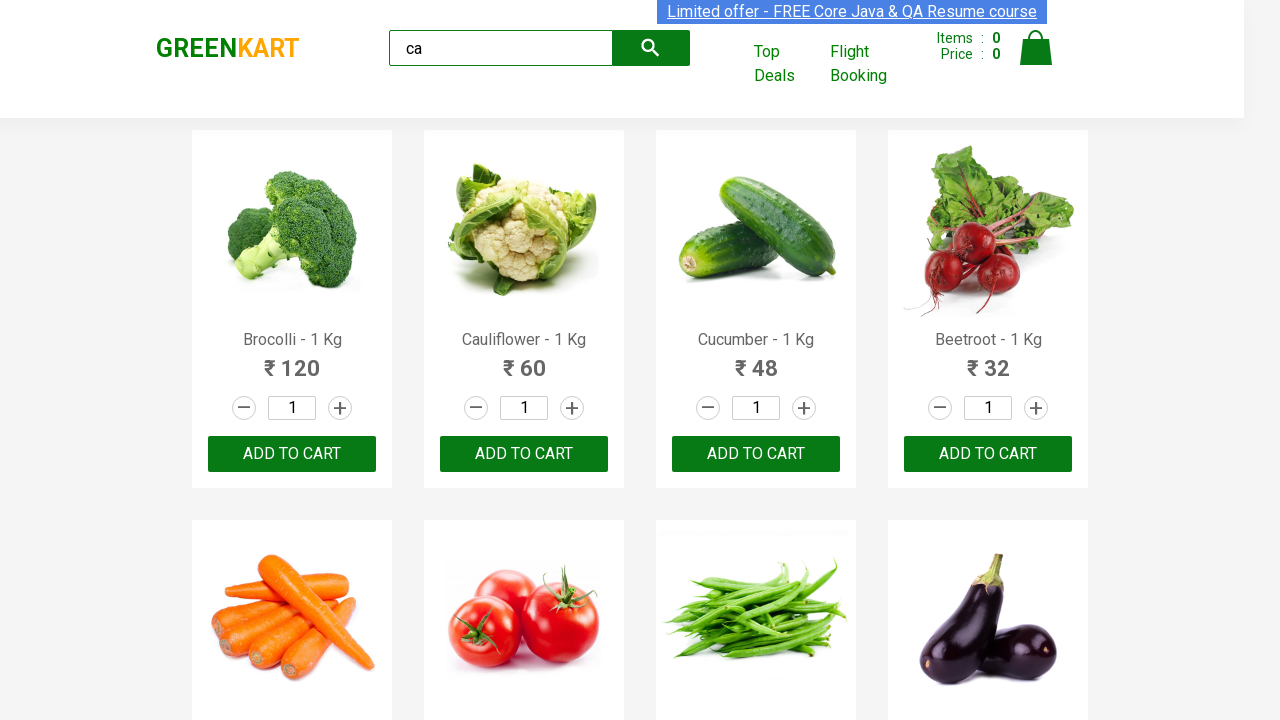

Waited 2 seconds for products to load
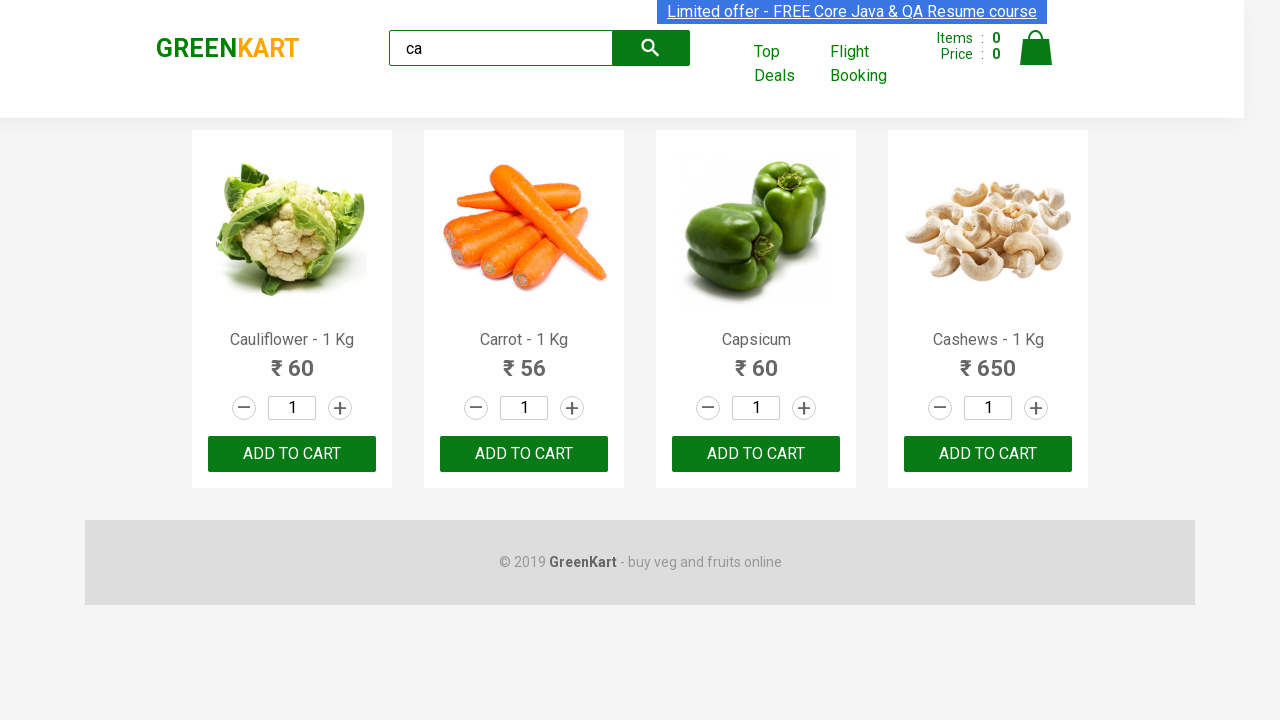

Product elements appeared on page
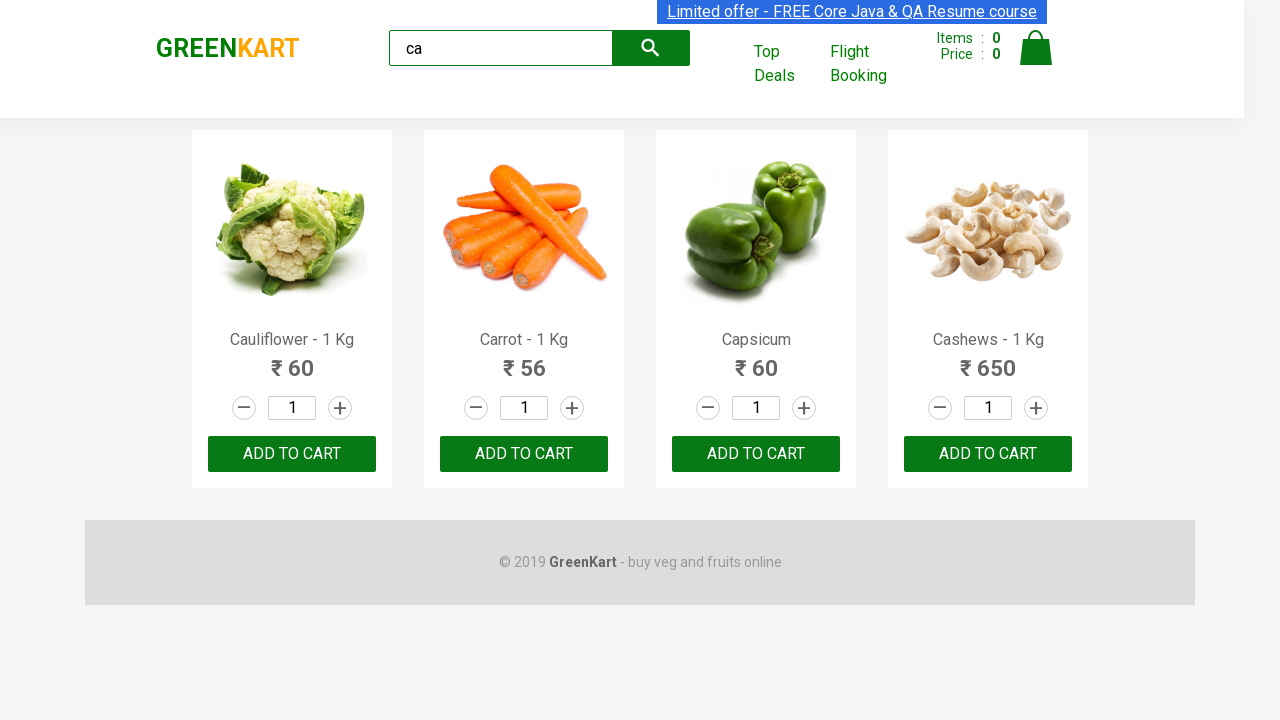

Verified that 4 filtered products are displayed
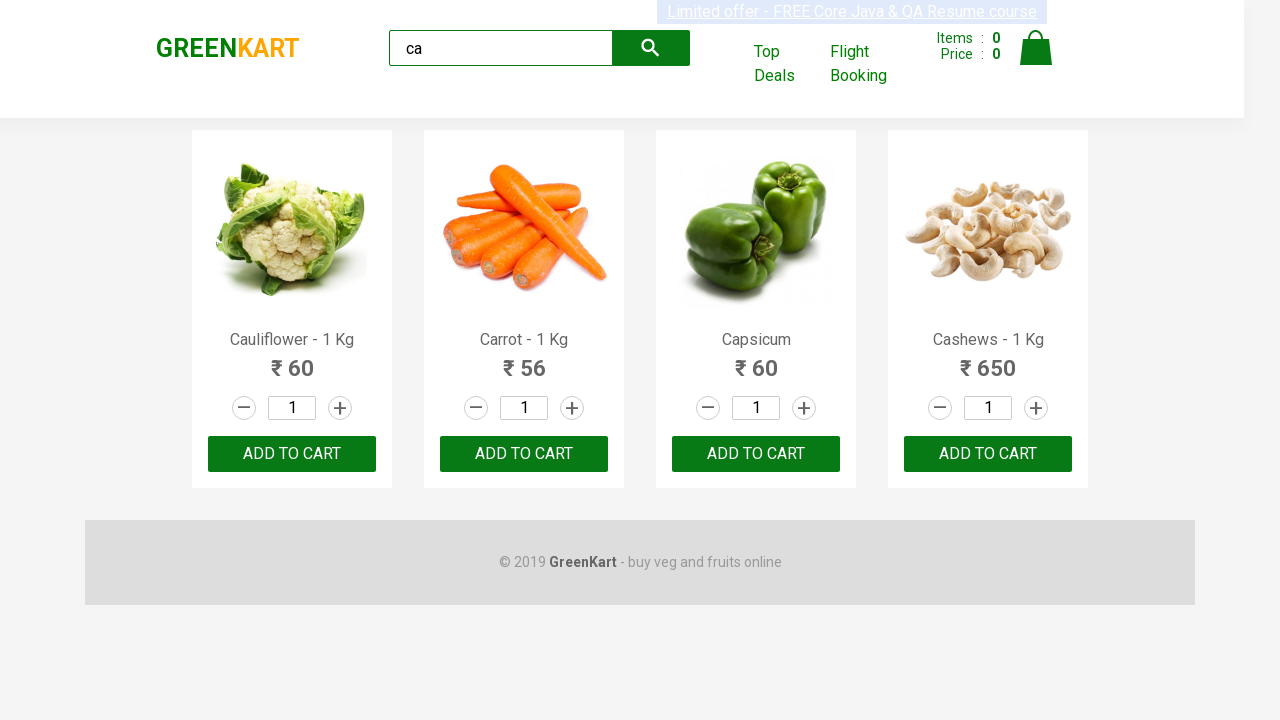

Clicked ADD TO CART button on third product at (756, 454) on .products .product >> nth=2 >> text=ADD TO CART
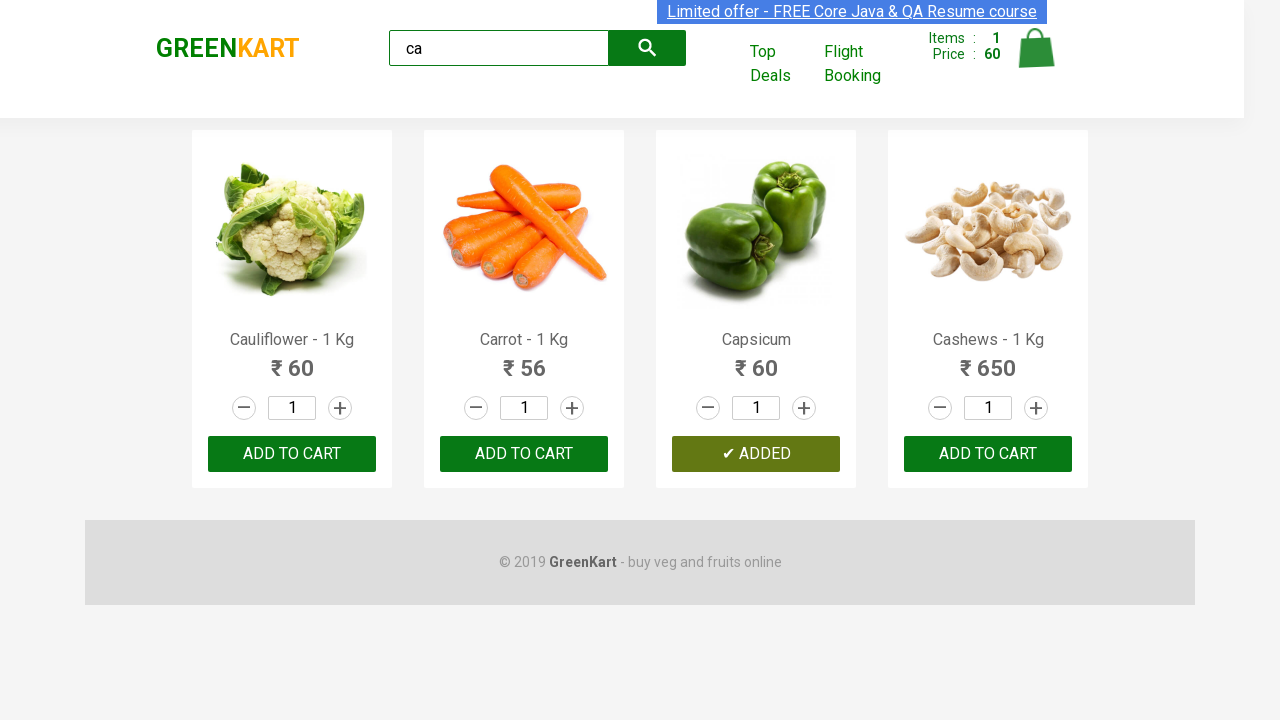

Found product containing 'Cash' at index 3 and clicked button at (988, 454) on .products .product >> nth=3 >> button
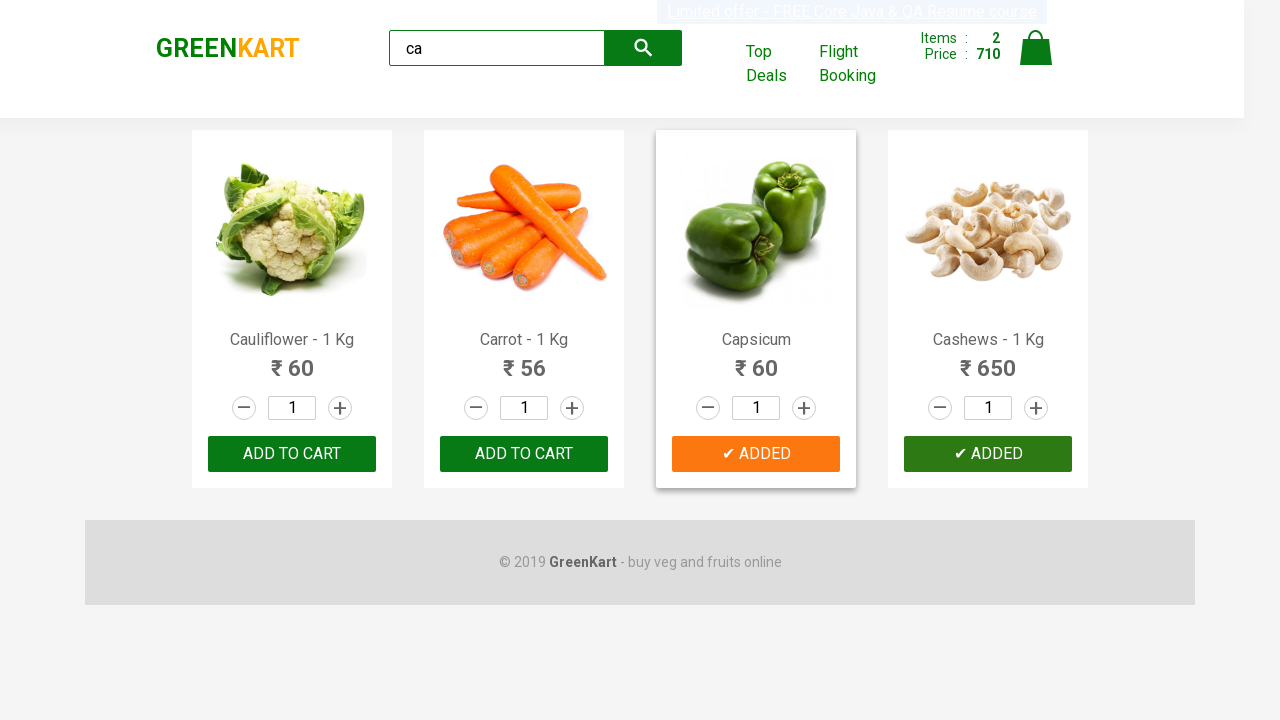

Retrieved brand text: GREENKART
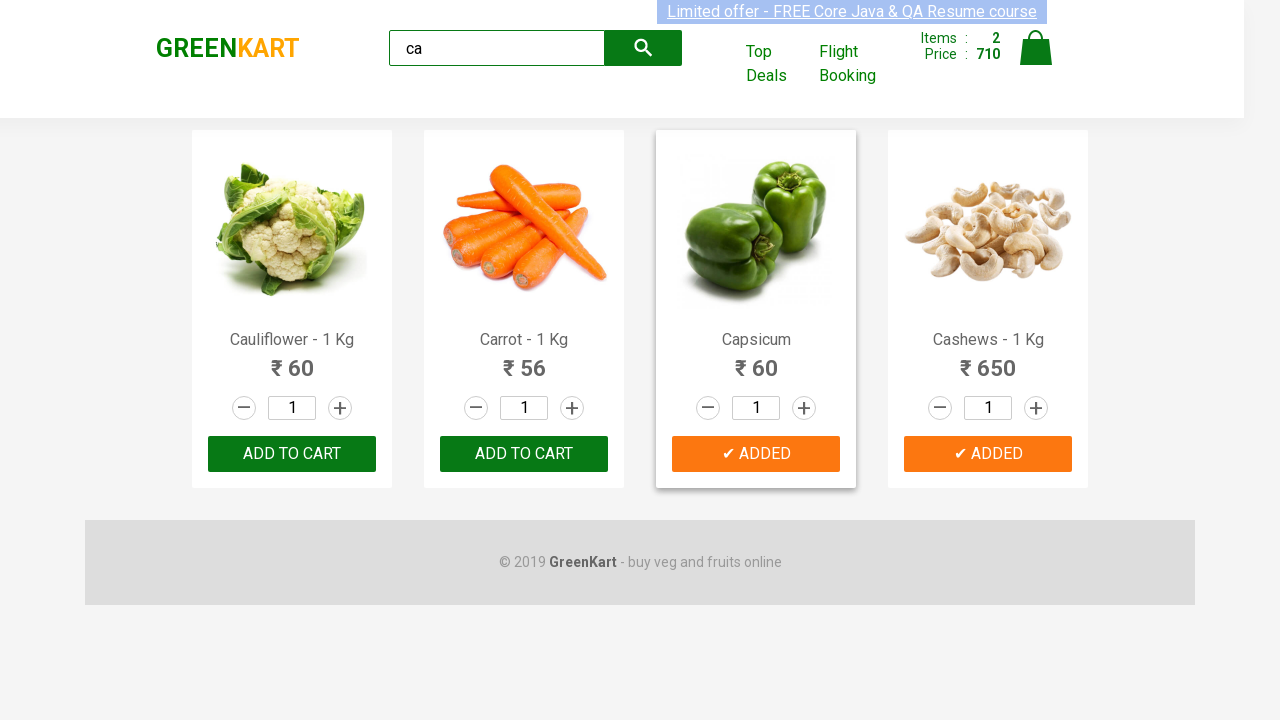

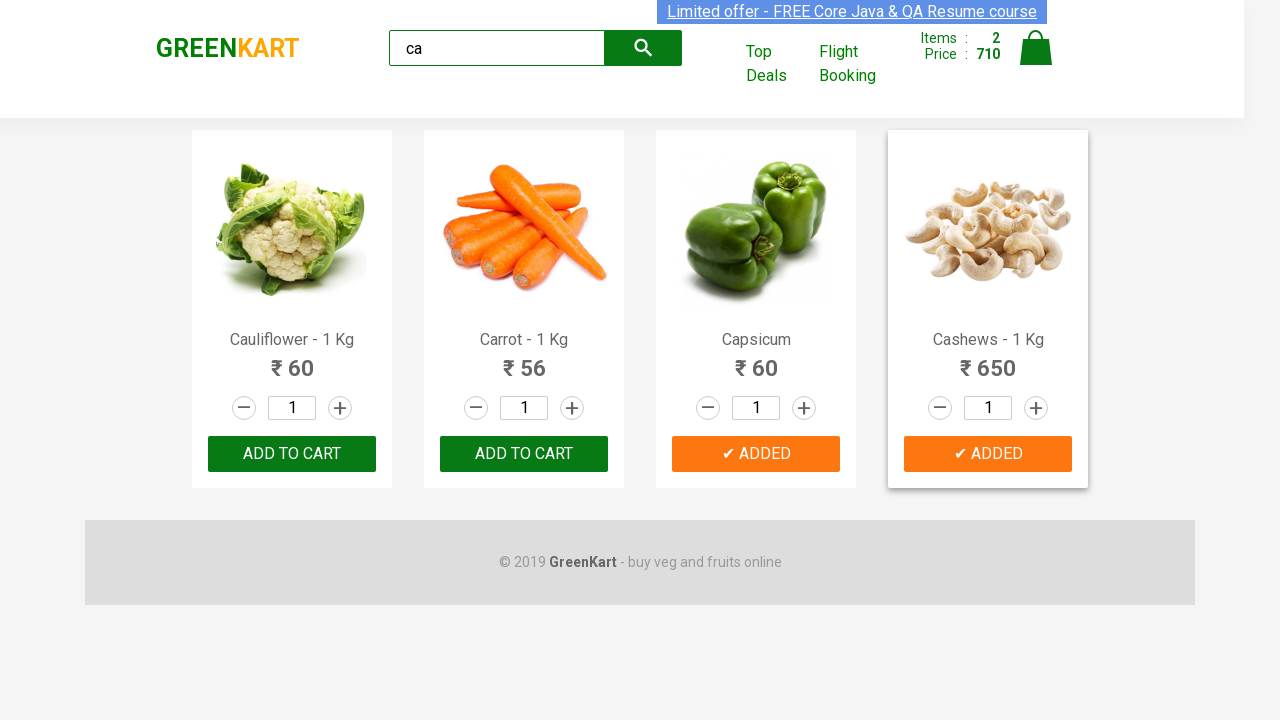